Tests jQuery UI selectmenu dropdown by clicking to open, selecting an item, and verifying the selection

Starting URL: http://jqueryui.com/resources/demos/selectmenu/default.html

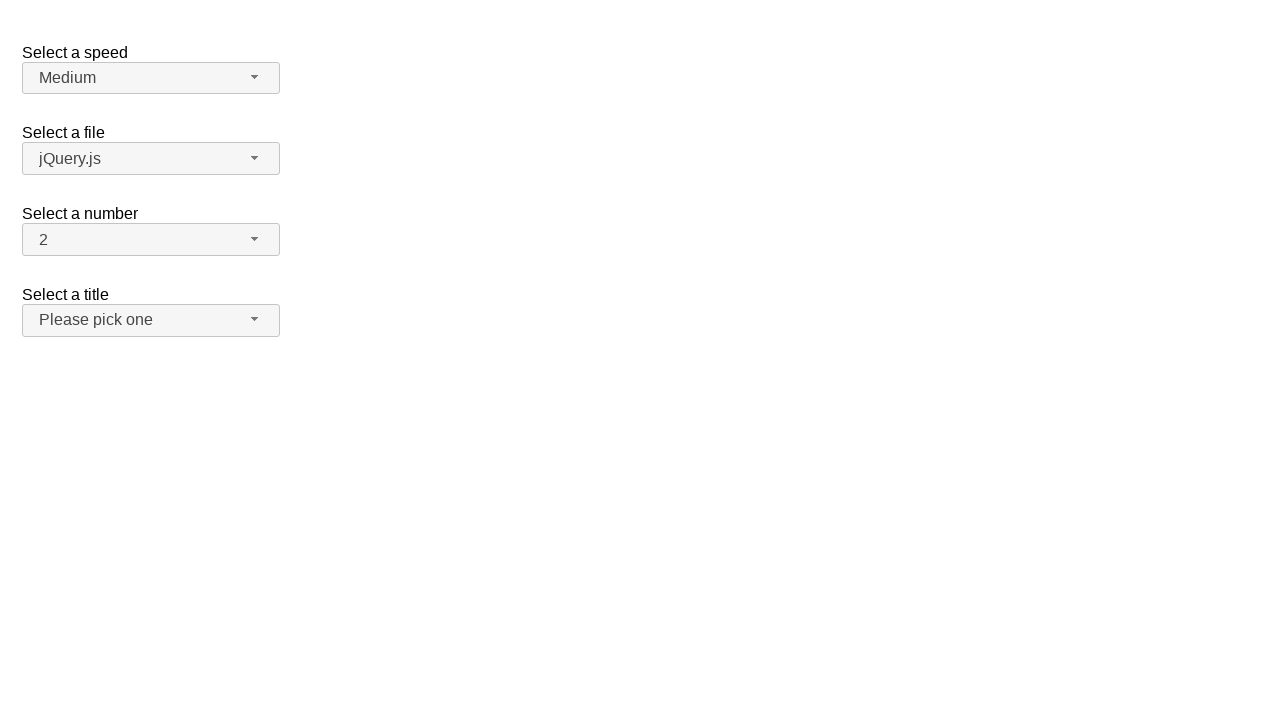

Clicked dropdown button to open jQuery UI selectmenu at (151, 240) on span#number-button
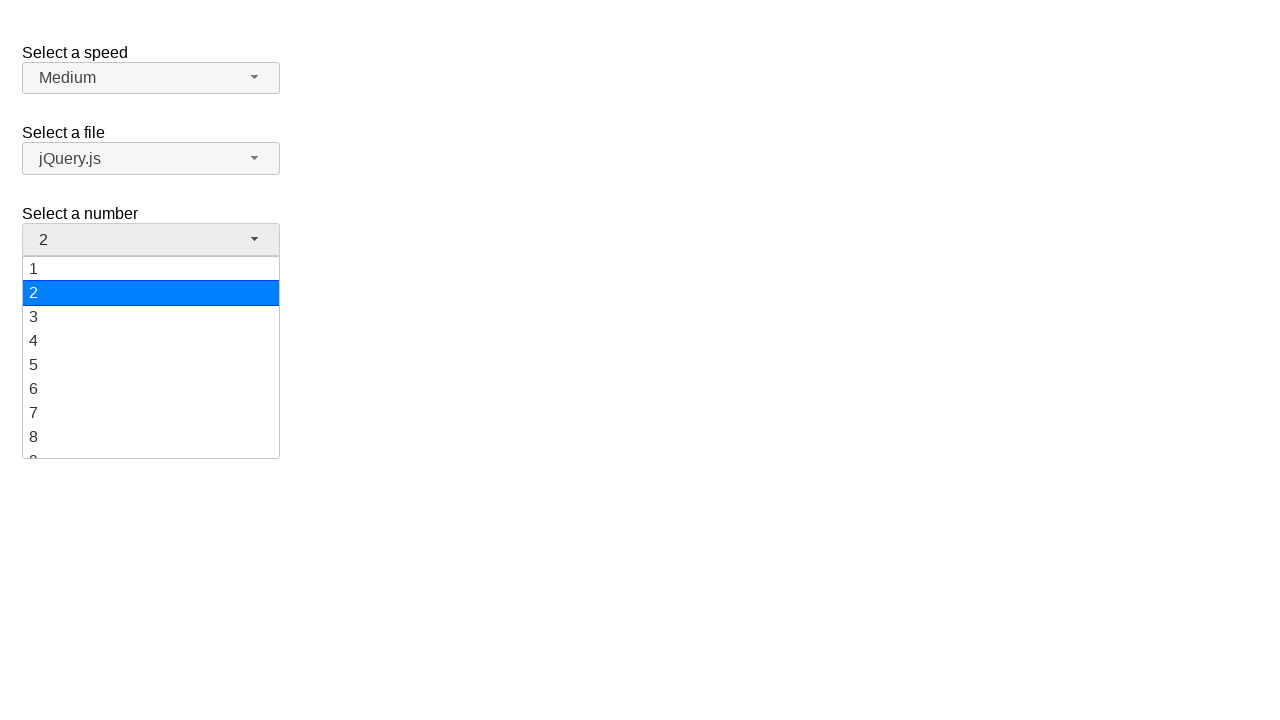

Dropdown menu items loaded and visible
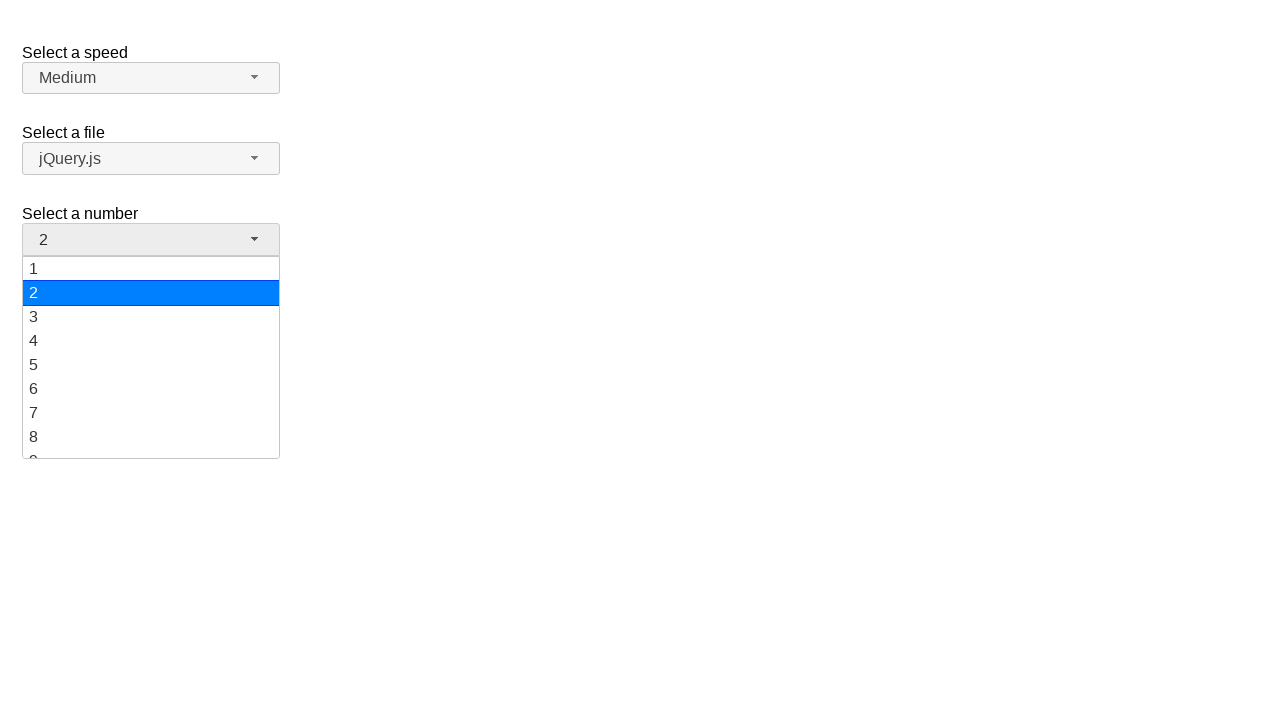

Selected item '19' from dropdown menu at (151, 445) on ul#number-menu li div:text('19')
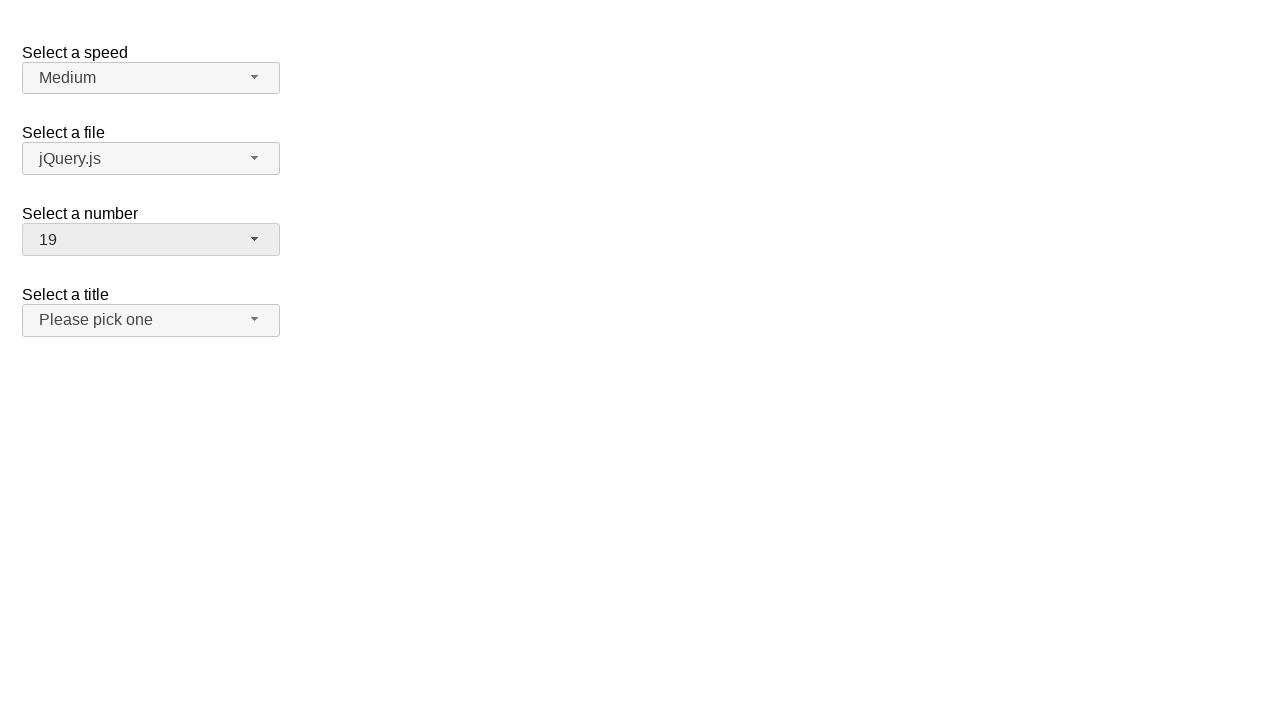

Verified that '19' is displayed as the selected item
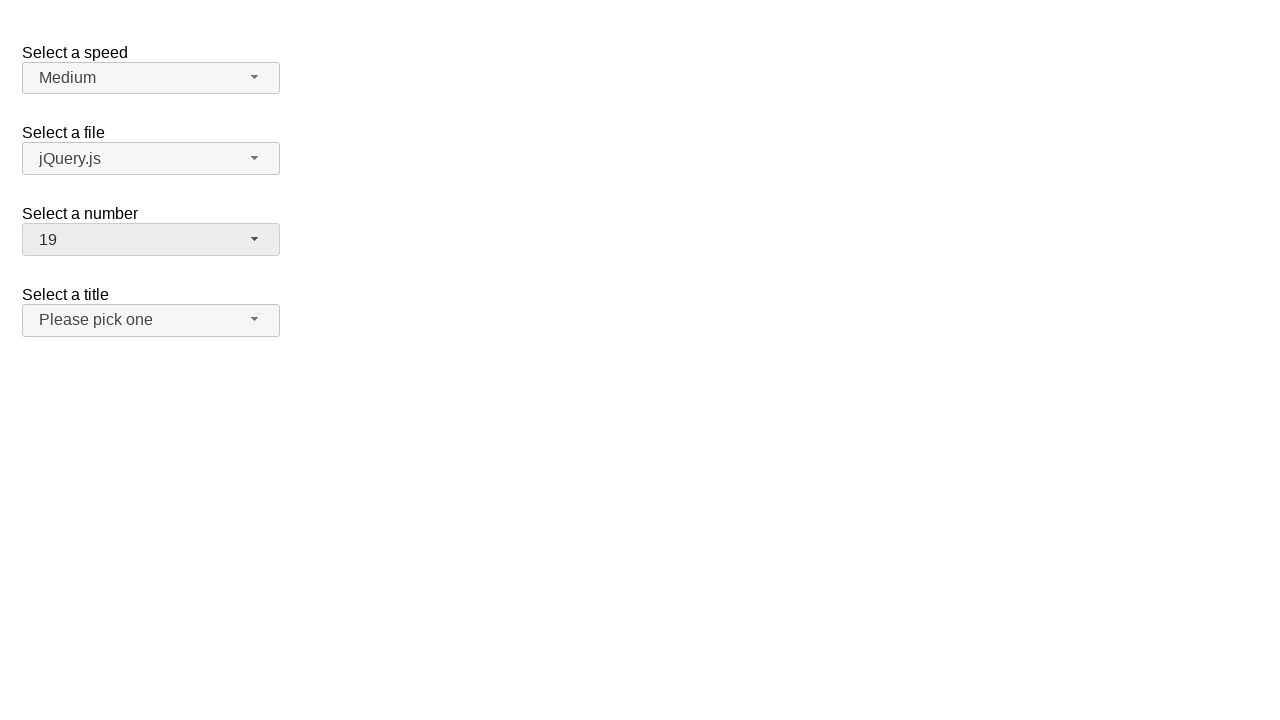

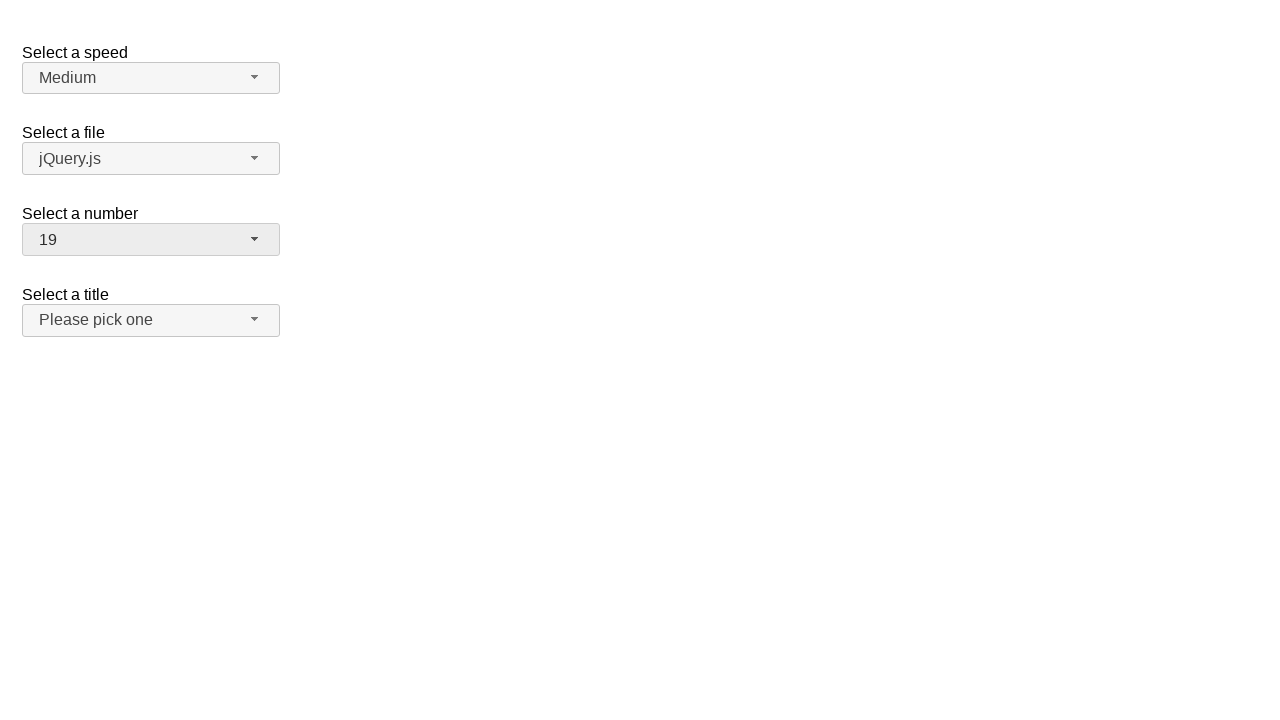